Tests checkbox interaction on W3Schools try-it editor by locating and clicking all checkboxes within a form

Starting URL: http://www.w3schools.com/html/tryit.asp?filename=tryhtml_checkbox

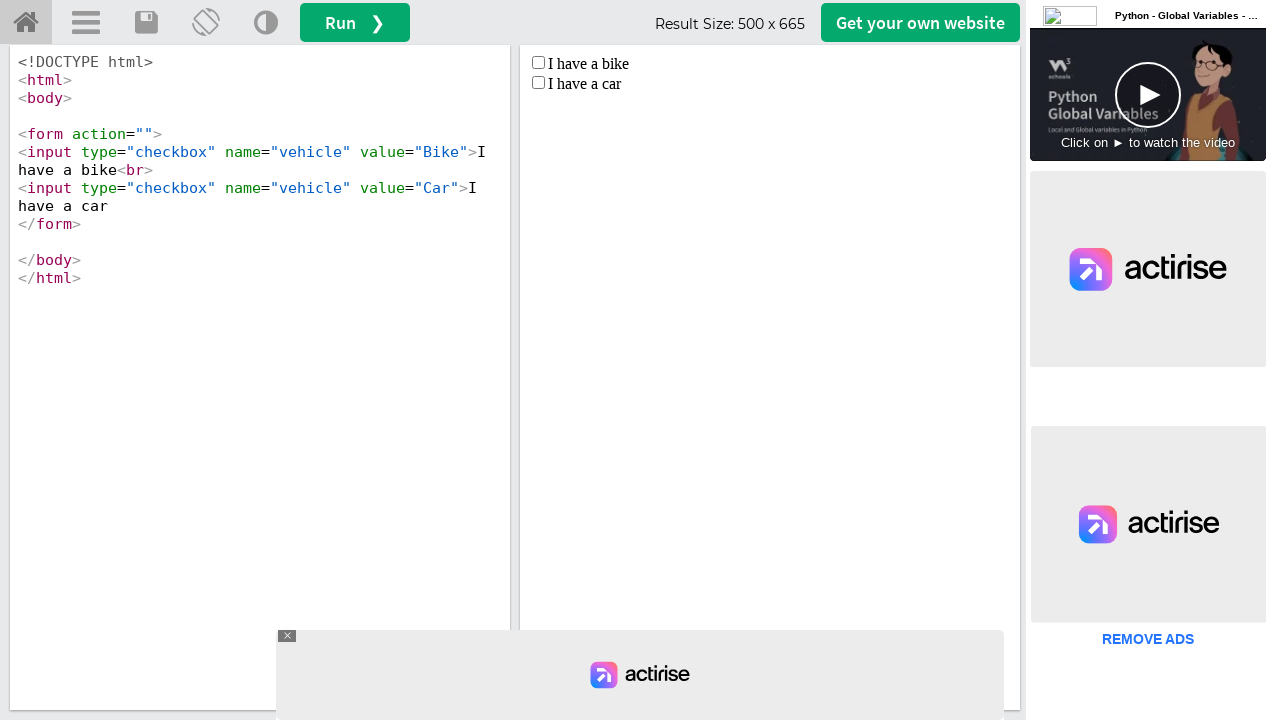

Waited for iframe body to load in W3Schools editor
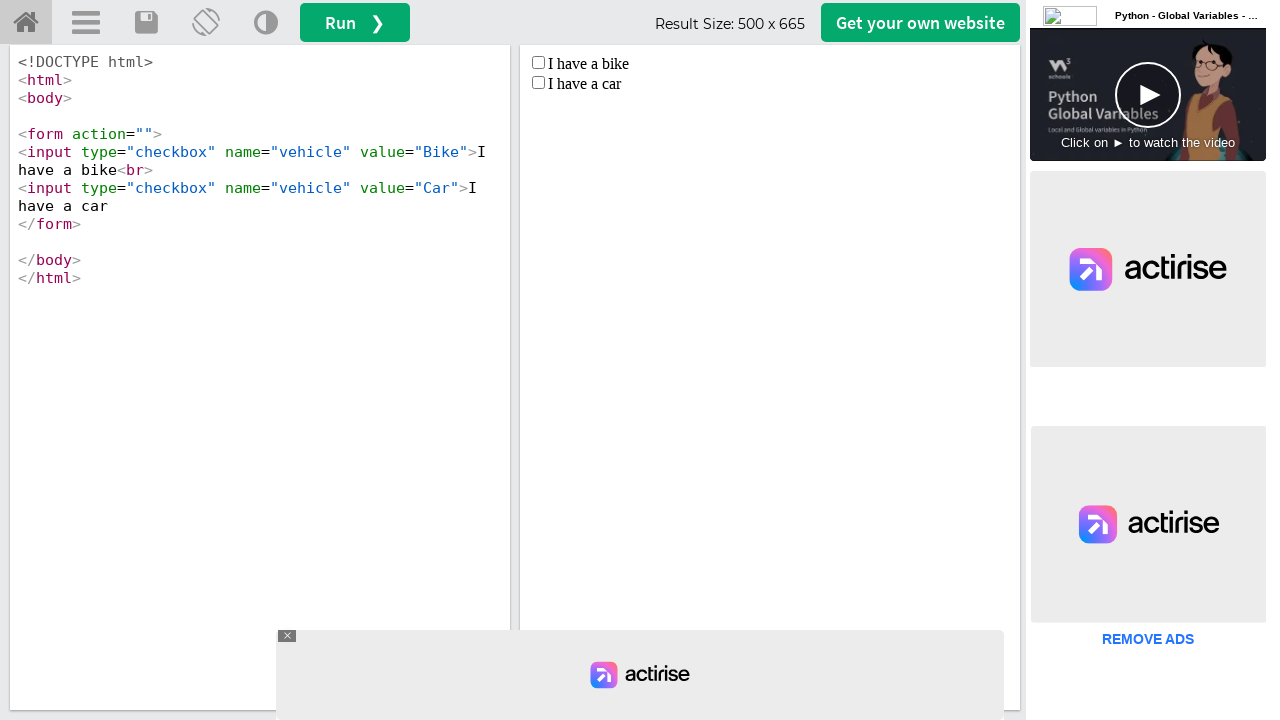

Located the second iframe (HTML result frame)
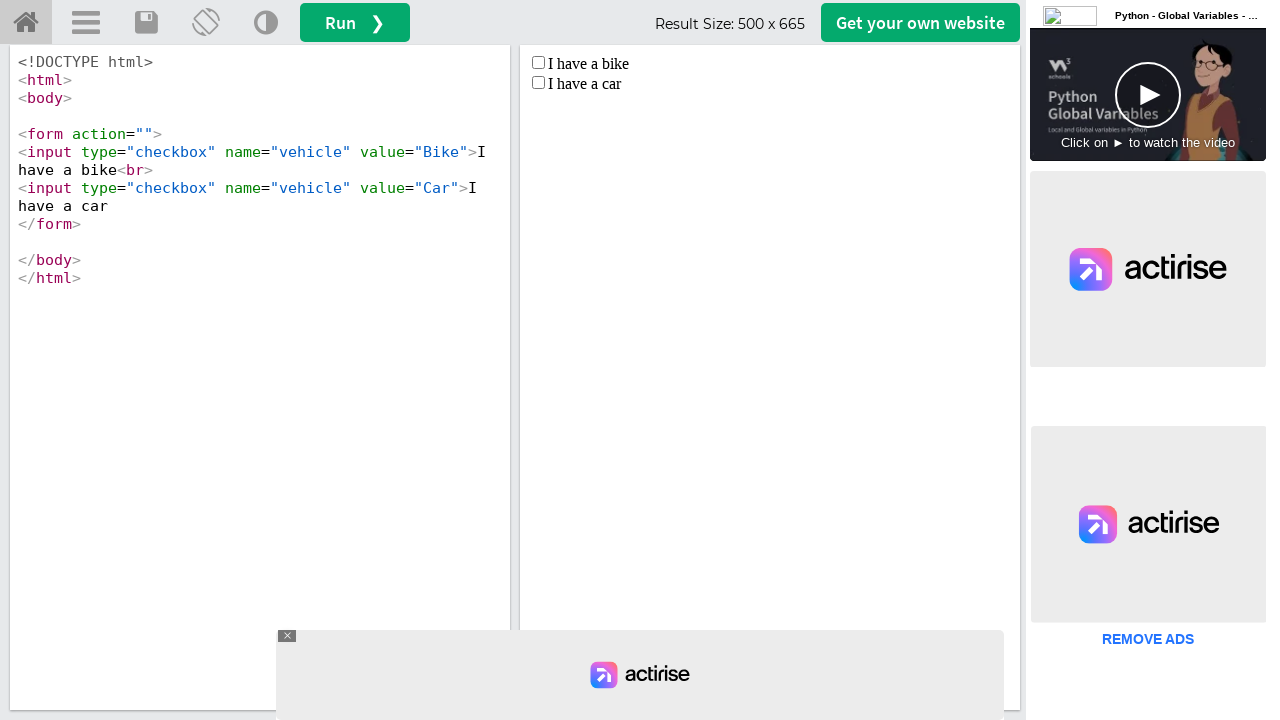

Found all checkboxes with name attribute in the form
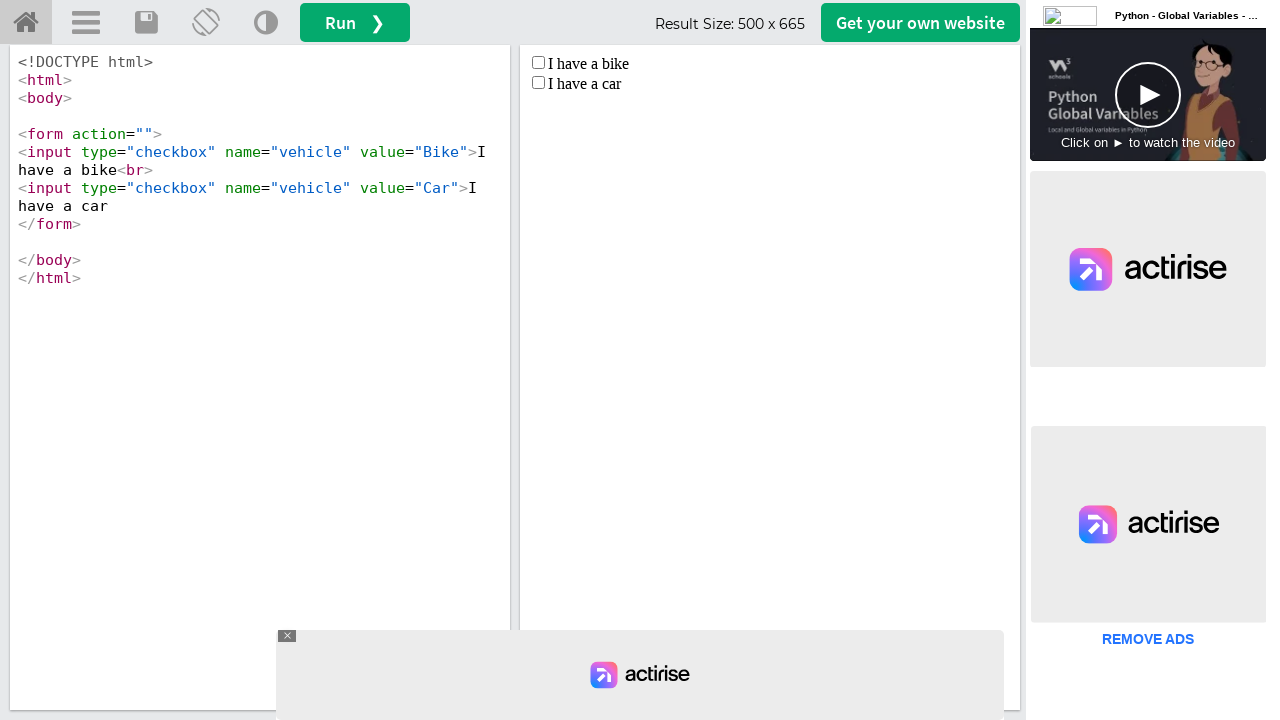

Clicked a checkbox in the form at (538, 62) on form input[name] >> nth=0
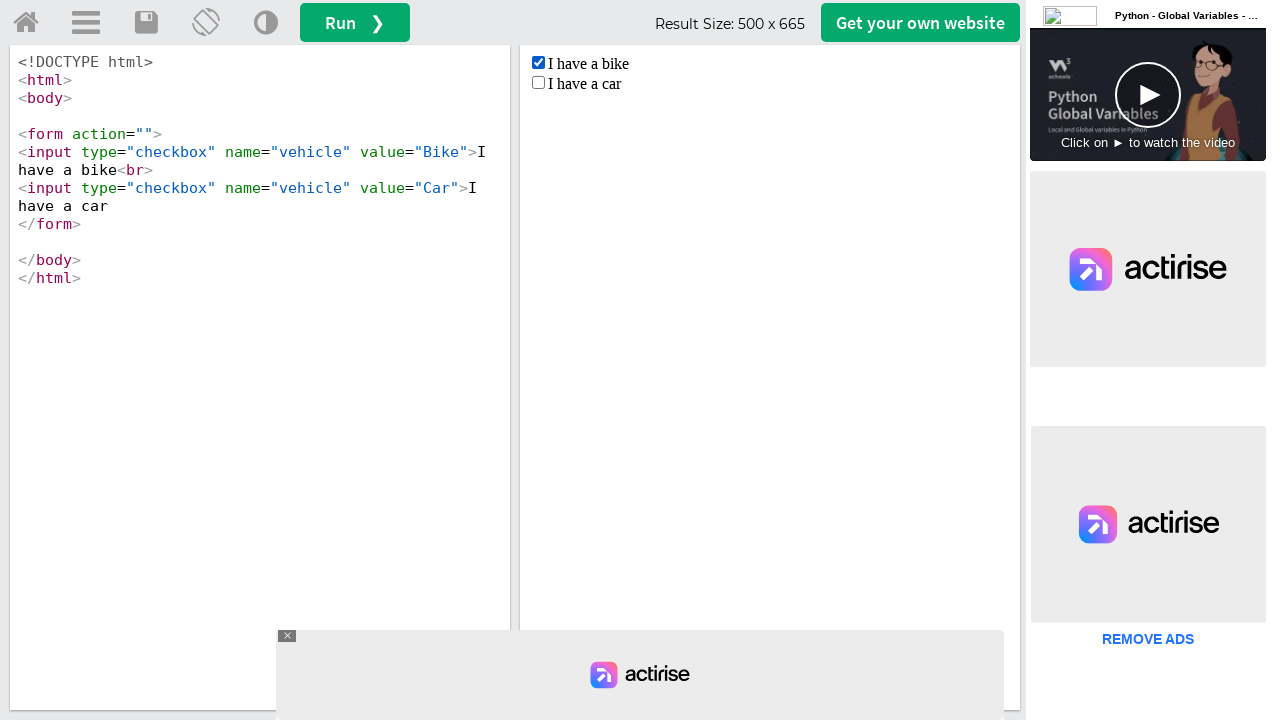

Clicked a checkbox in the form at (538, 82) on form input[name] >> nth=1
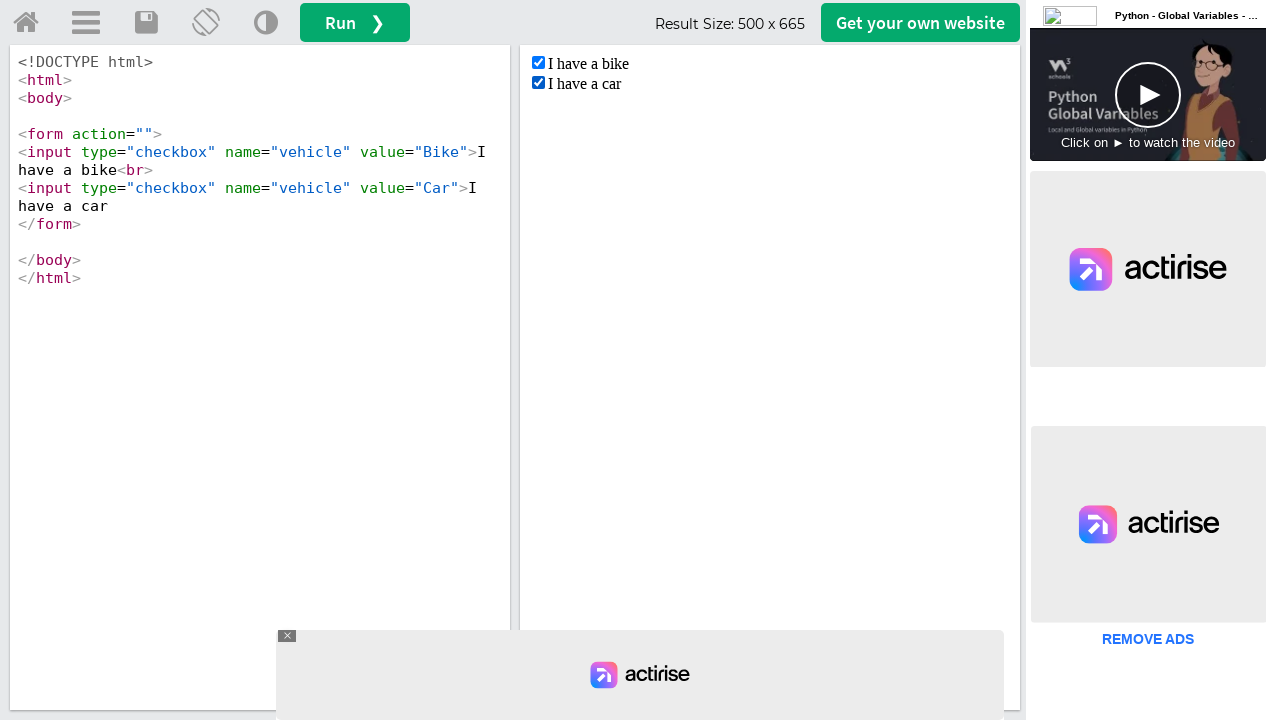

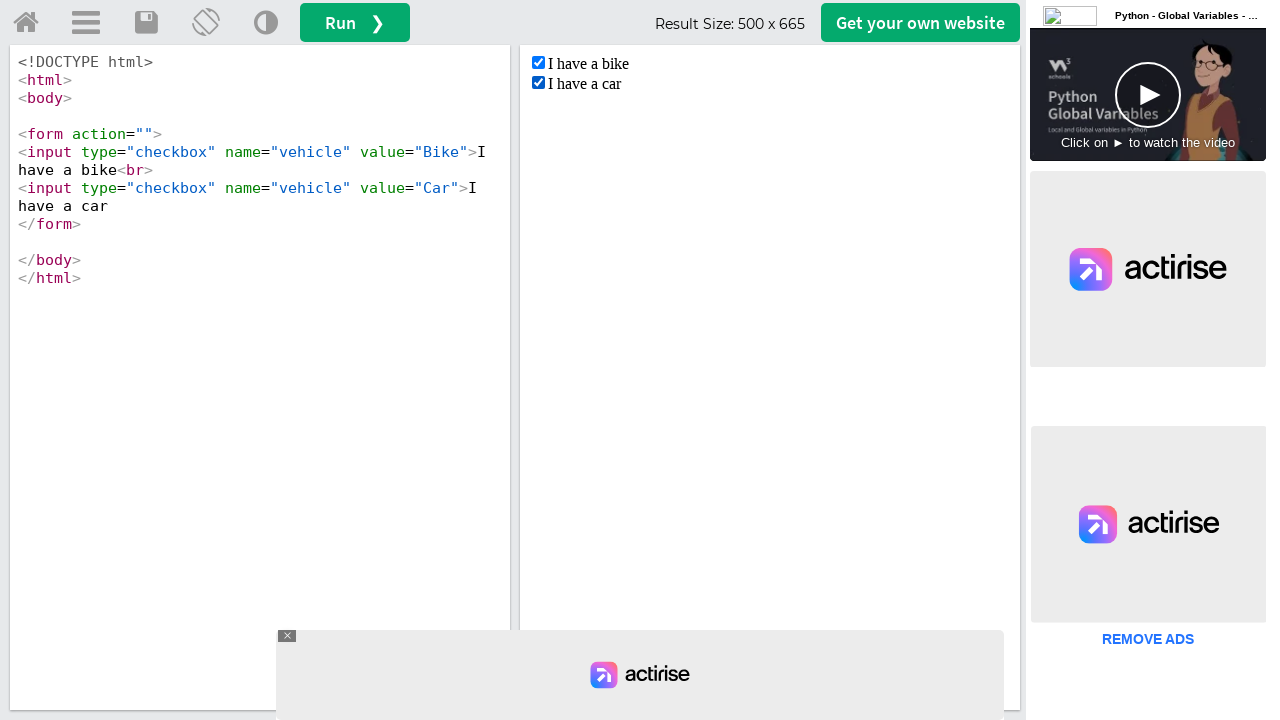